Navigates to a 1tv.ru news article and clicks on "Все новости" (All news) link

Starting URL: https://www.1tv.ru/news/2022-10-24/440187-sinoptiki_rasskazali_o_pogode_v_stolichnom_regione_na_predstoyaschey_nedele

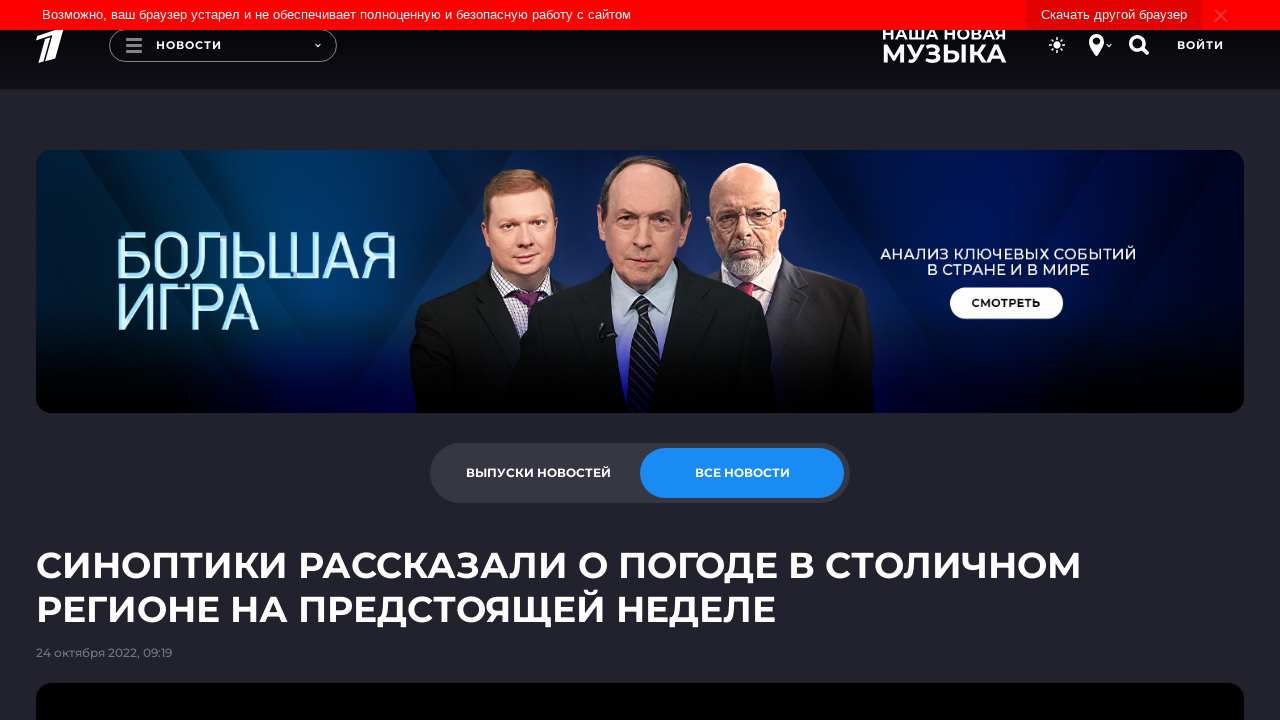

Navigated to 1tv.ru news article about weather forecast
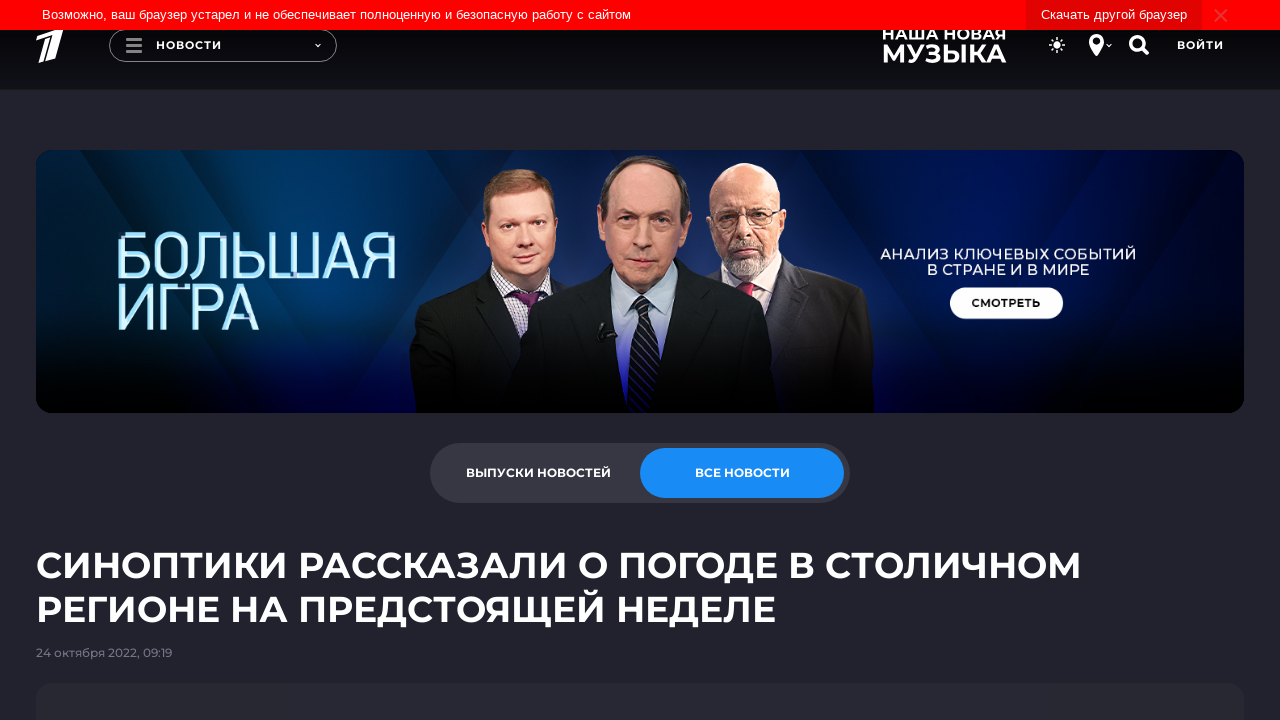

Clicked on 'Все новости' (All news) link at (742, 473) on text=Все новости
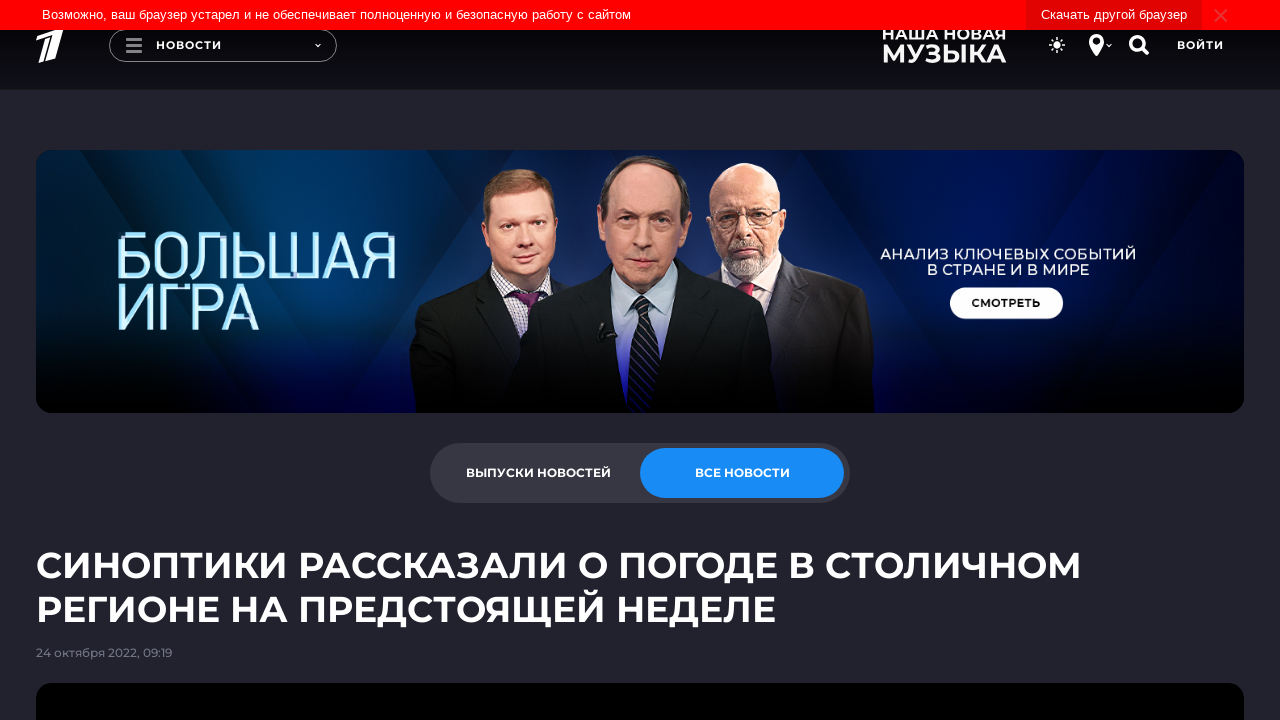

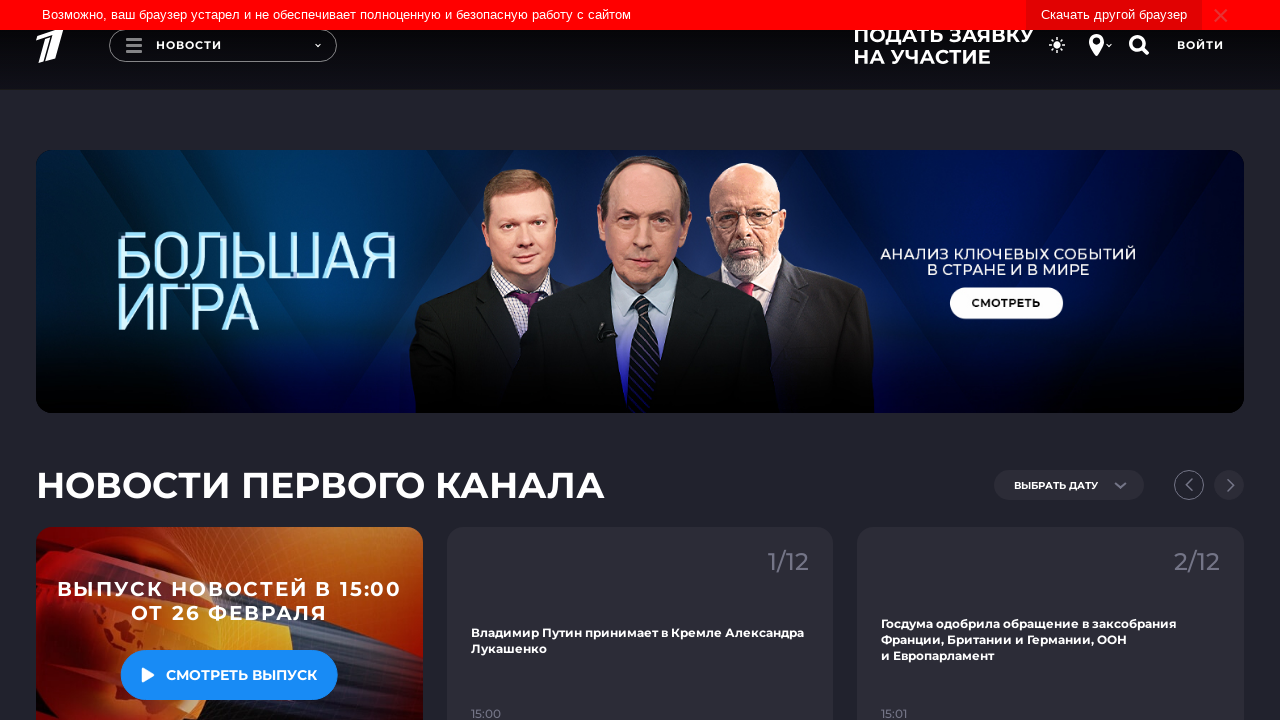